Tests selecting a department value from a dropdown on the Course page

Starting URL: https://gravitymvctestapplication.azurewebsites.net/Course

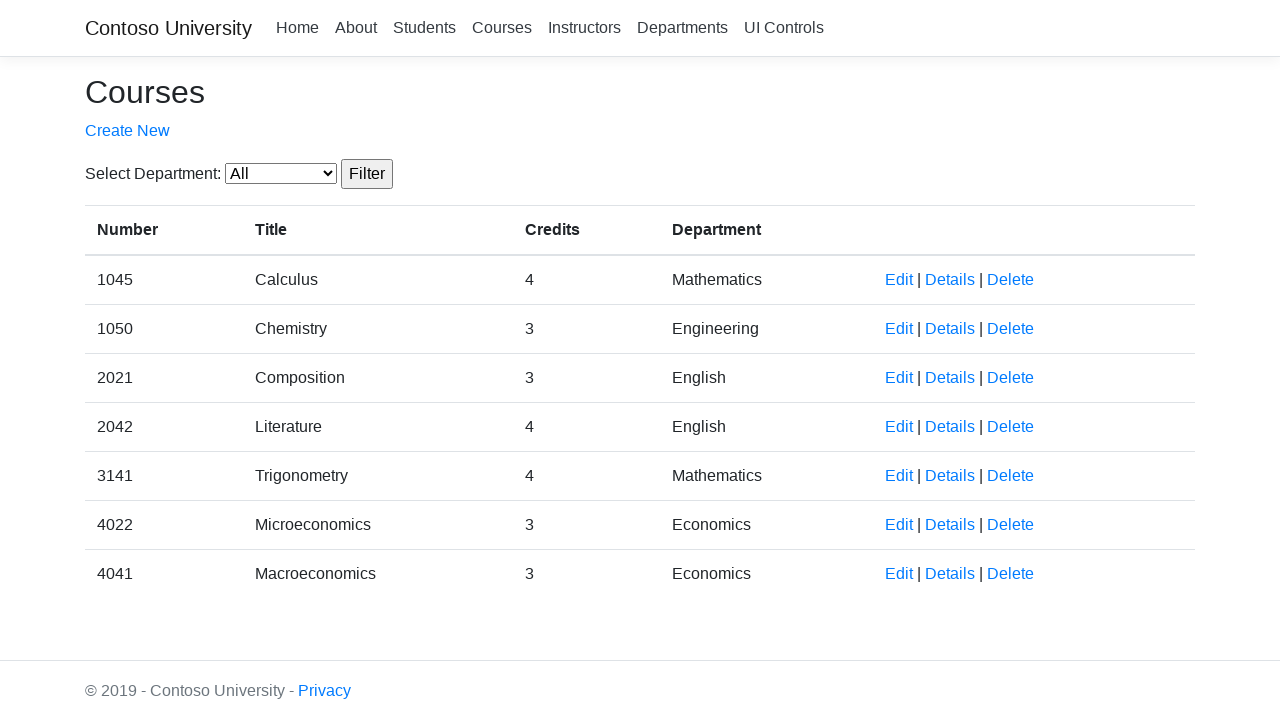

Navigated to Course page
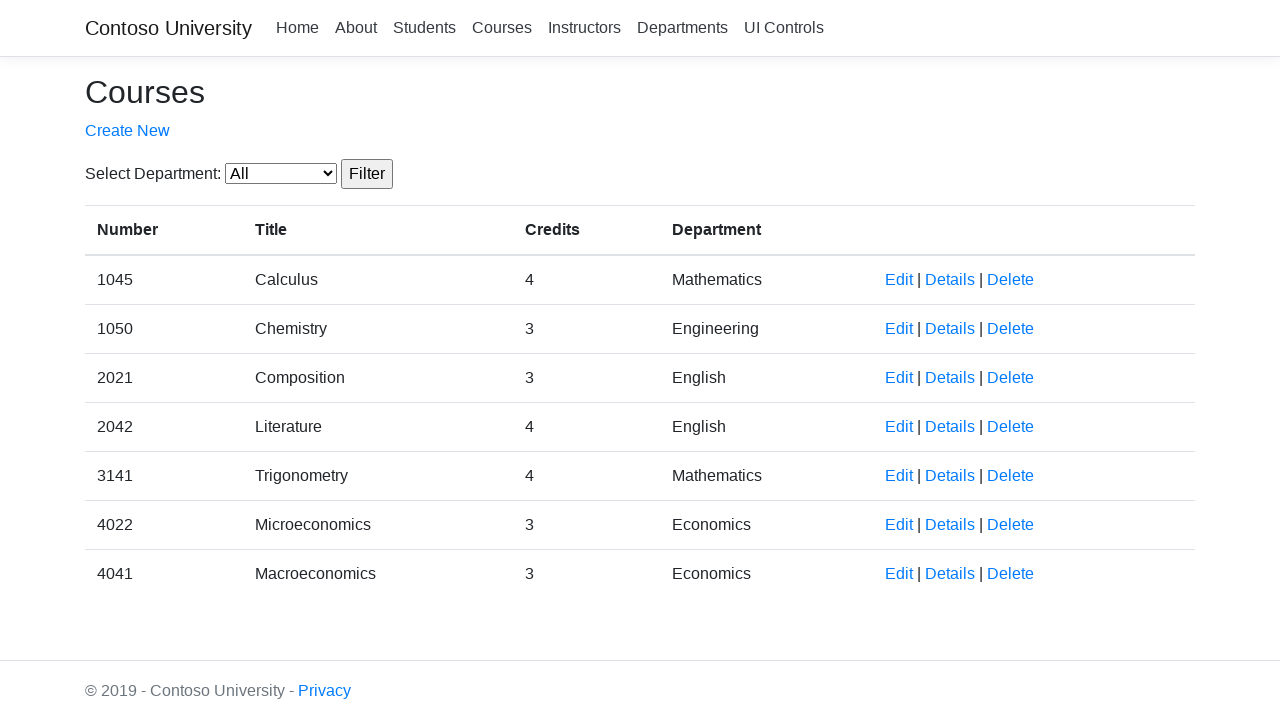

Selected department value '4' from dropdown on select#SelectedDepartment
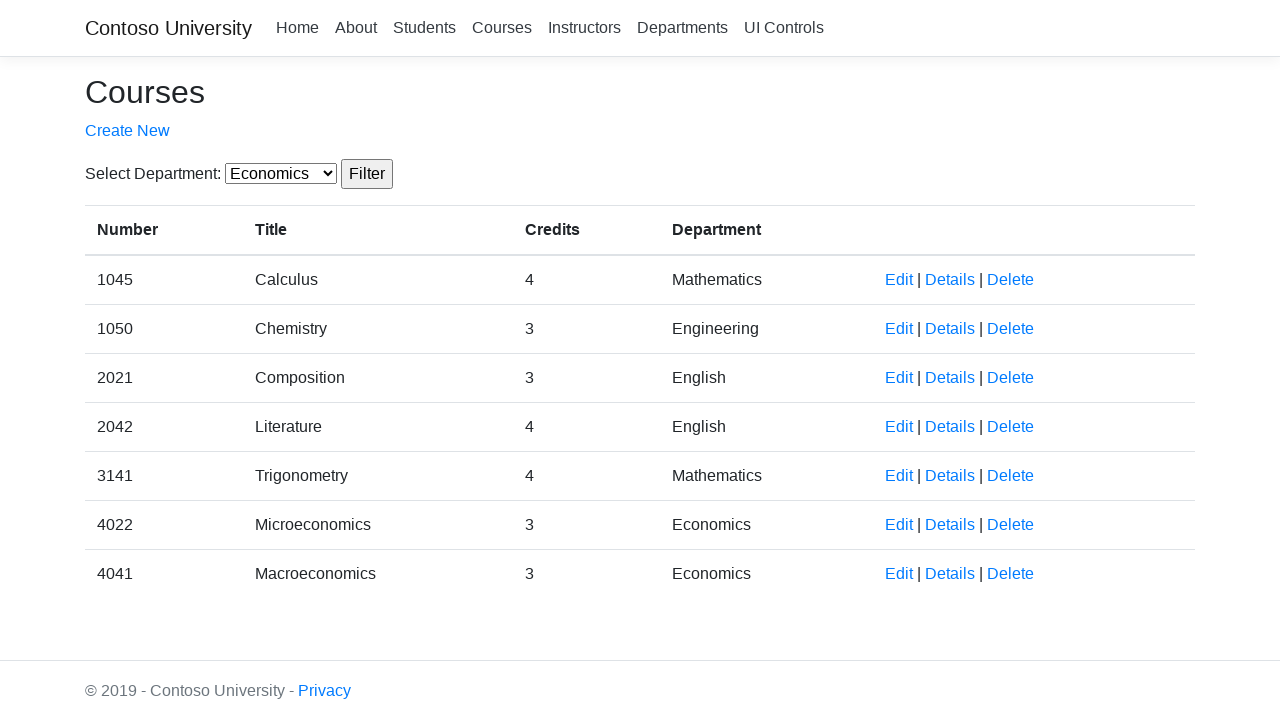

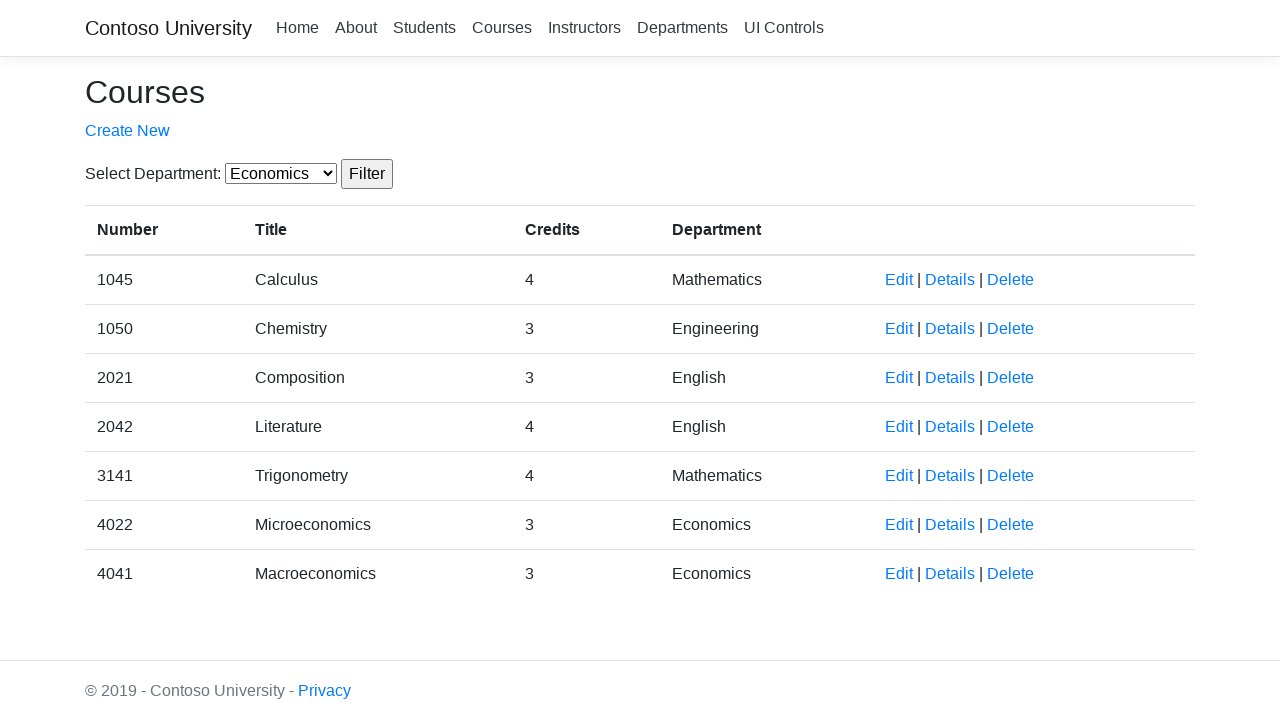